Tests double-click mouse event functionality by entering text in a field, double-clicking a copy button, and verifying the text is copied to a second field

Starting URL: https://www.w3schools.com/tags/tryit.asp?filename=tryhtml5_ev_ondblclick3

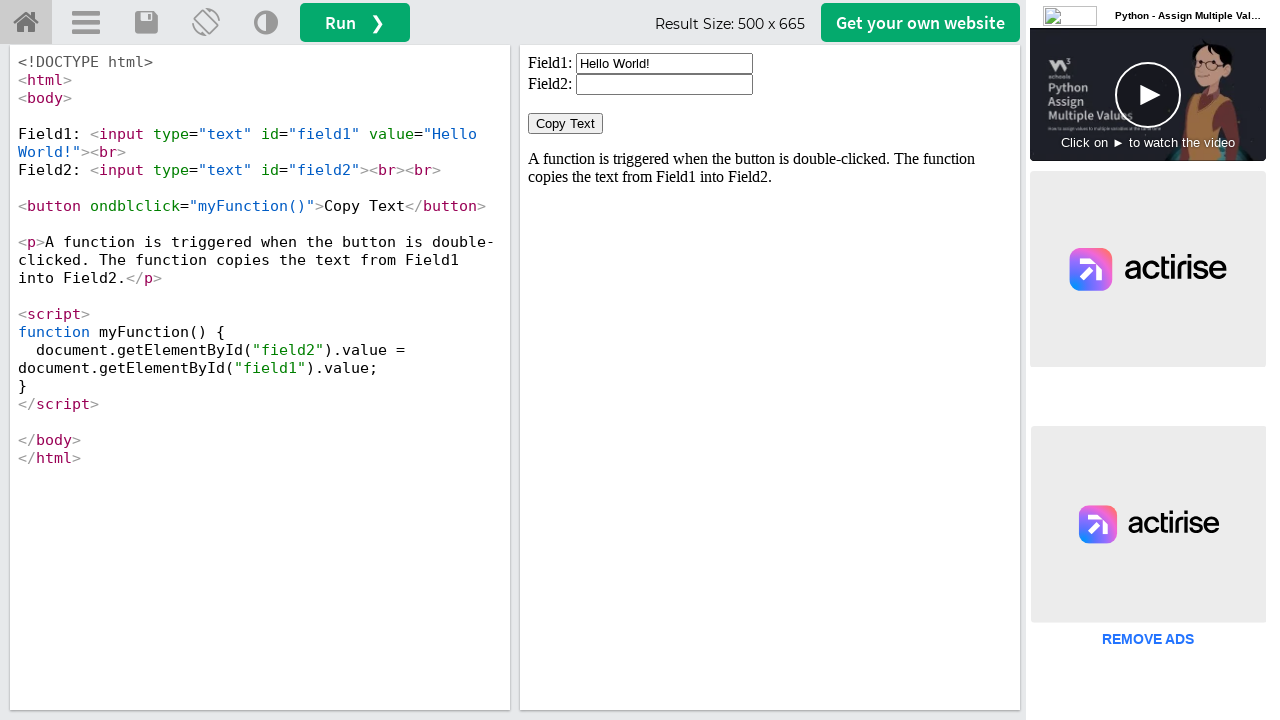

Waited for iframe body to load
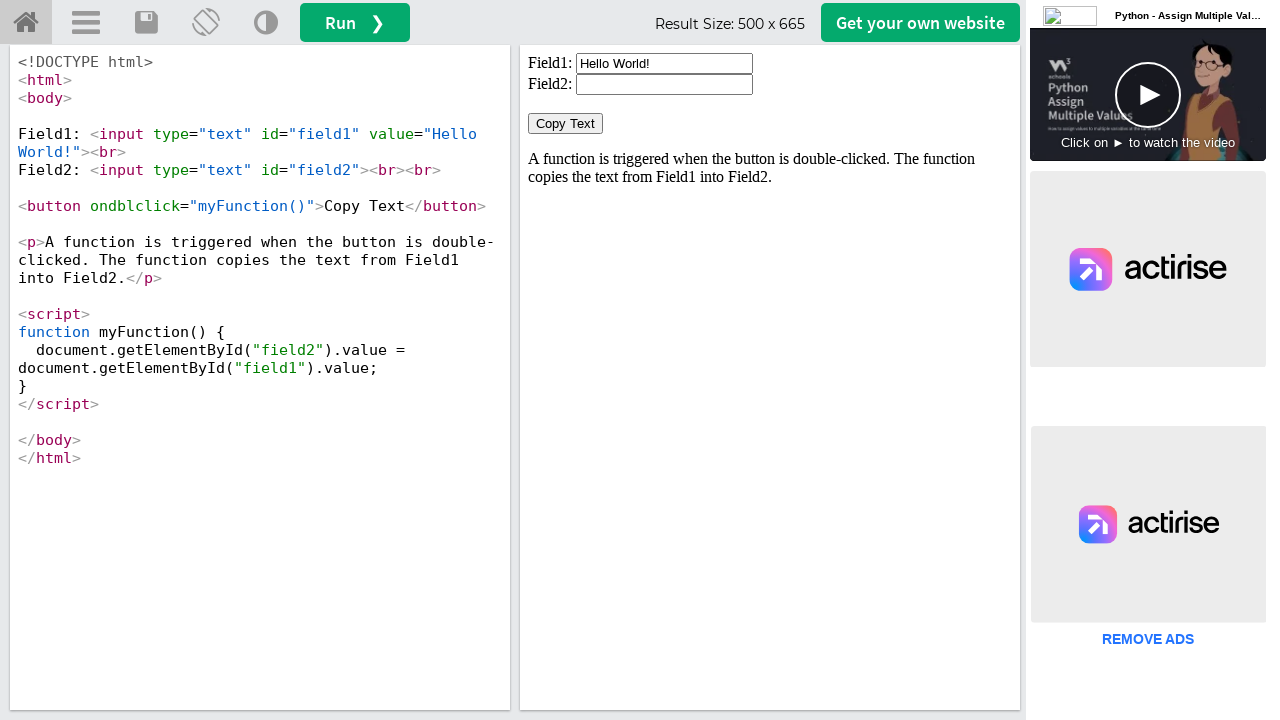

Located the iframe containing the demo
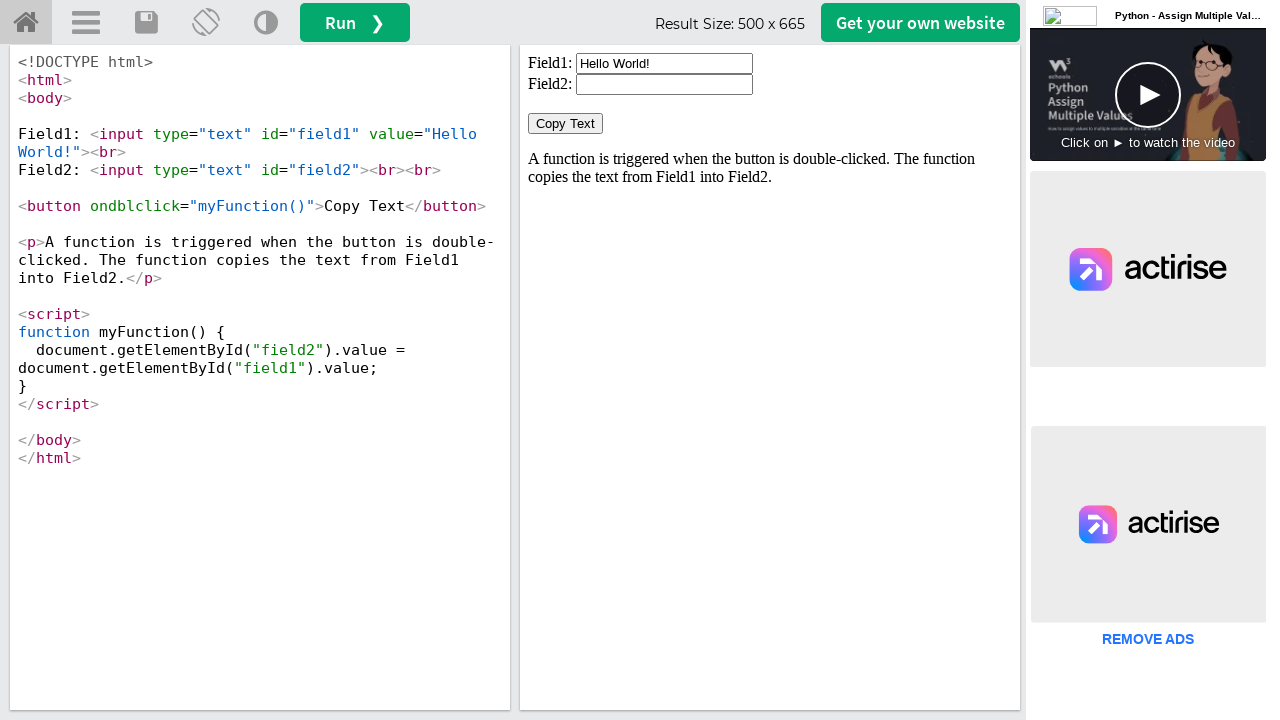

Located the first input field
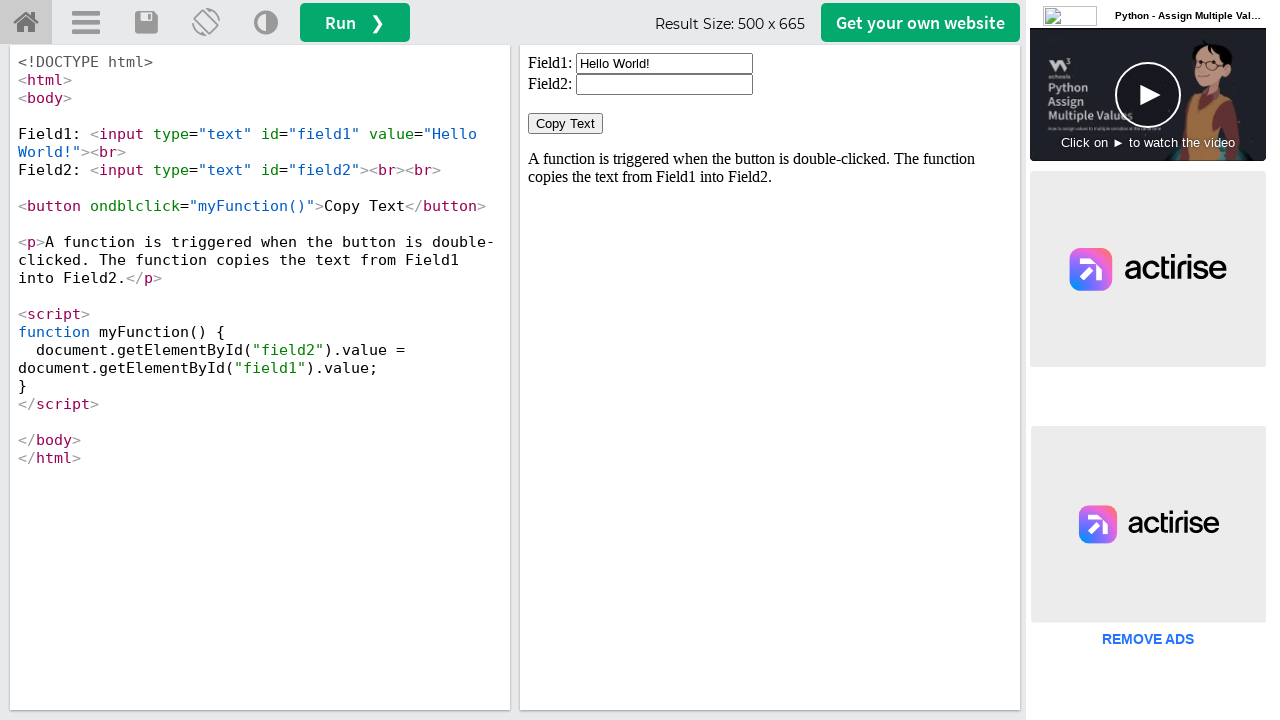

Cleared the first input field on #iframeResult >> internal:control=enter-frame >> xpath=//input[@id='field1']
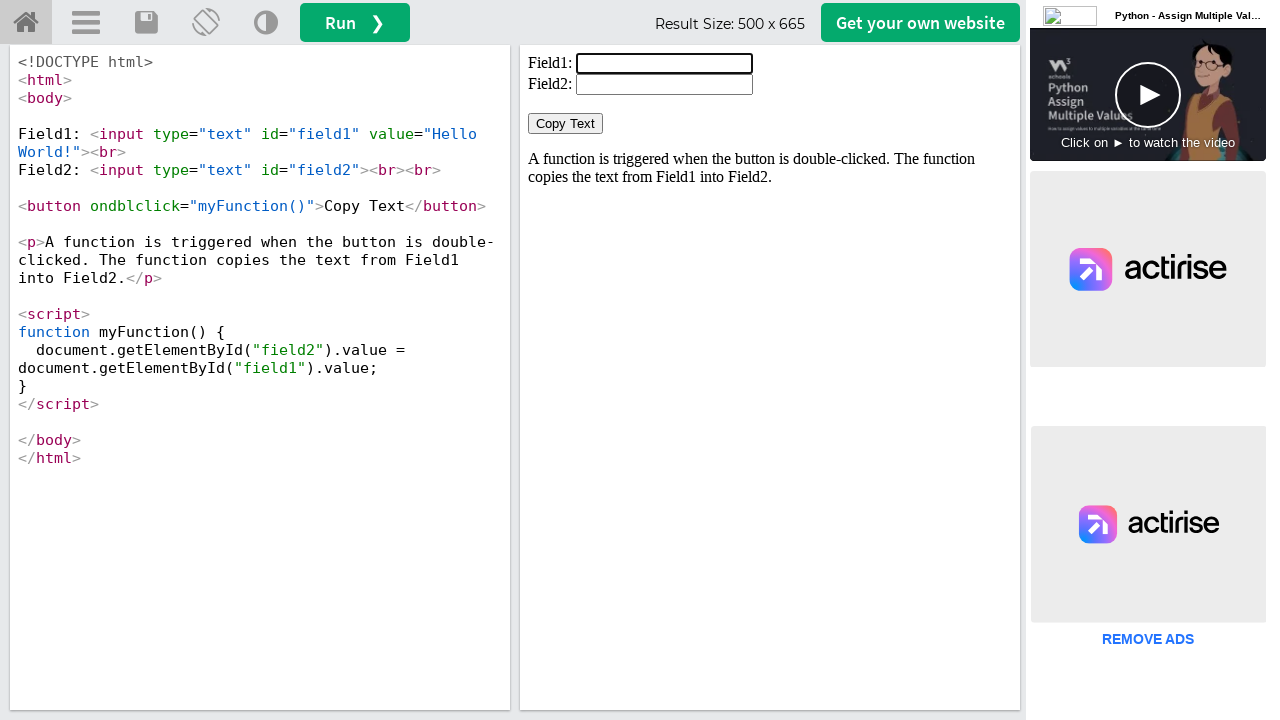

Filled first input field with 'Welcome' on #iframeResult >> internal:control=enter-frame >> xpath=//input[@id='field1']
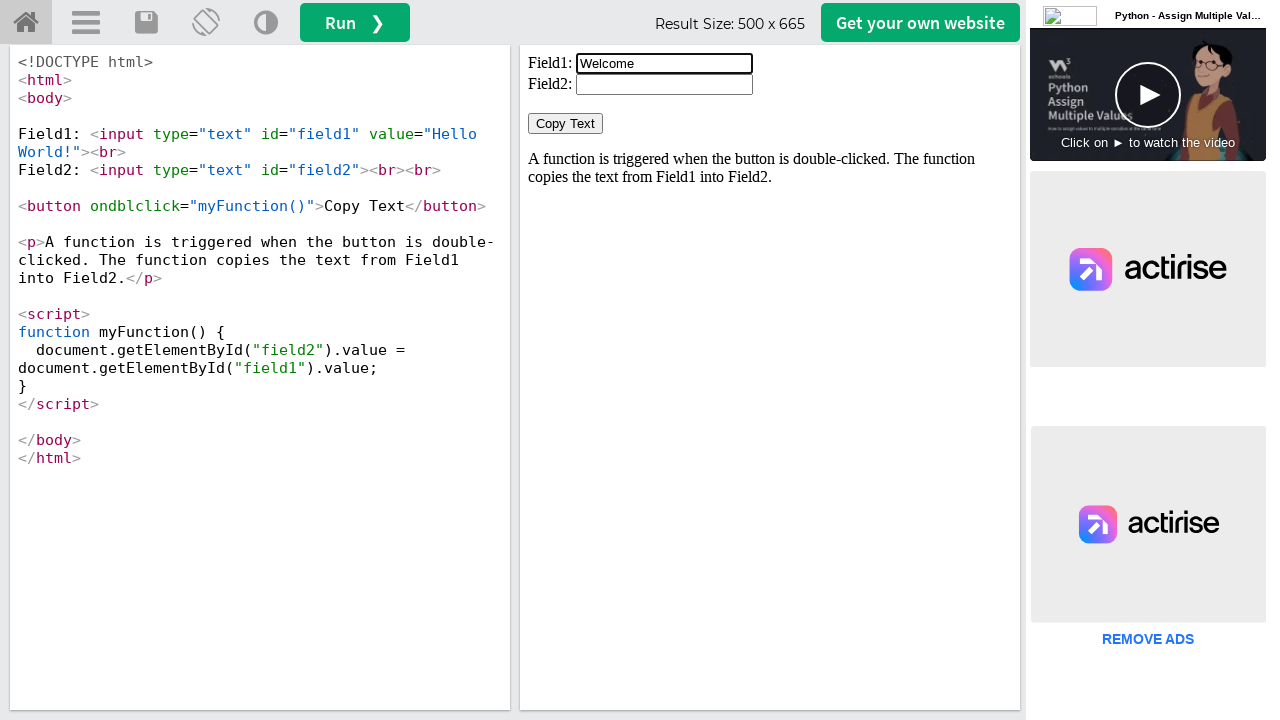

Located the Copy Text button
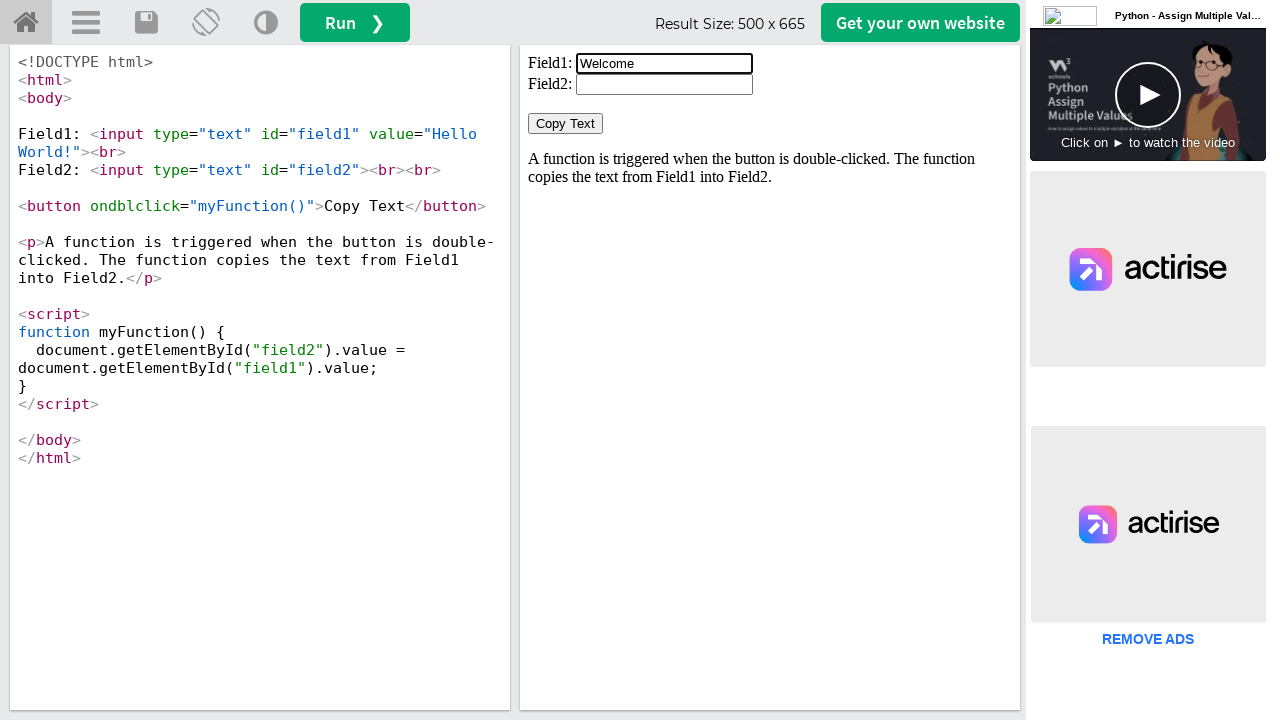

Double-clicked the Copy Text button to copy text at (566, 124) on #iframeResult >> internal:control=enter-frame >> xpath=//button[normalize-space(
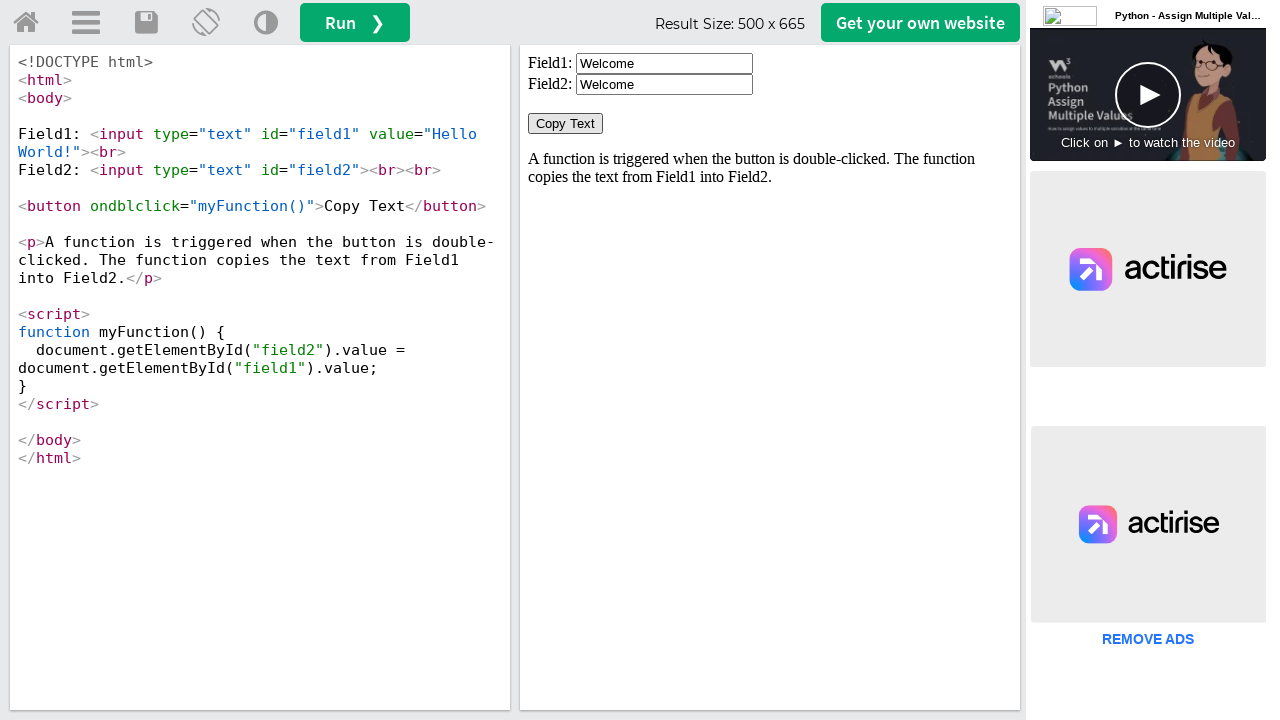

Located the second input field
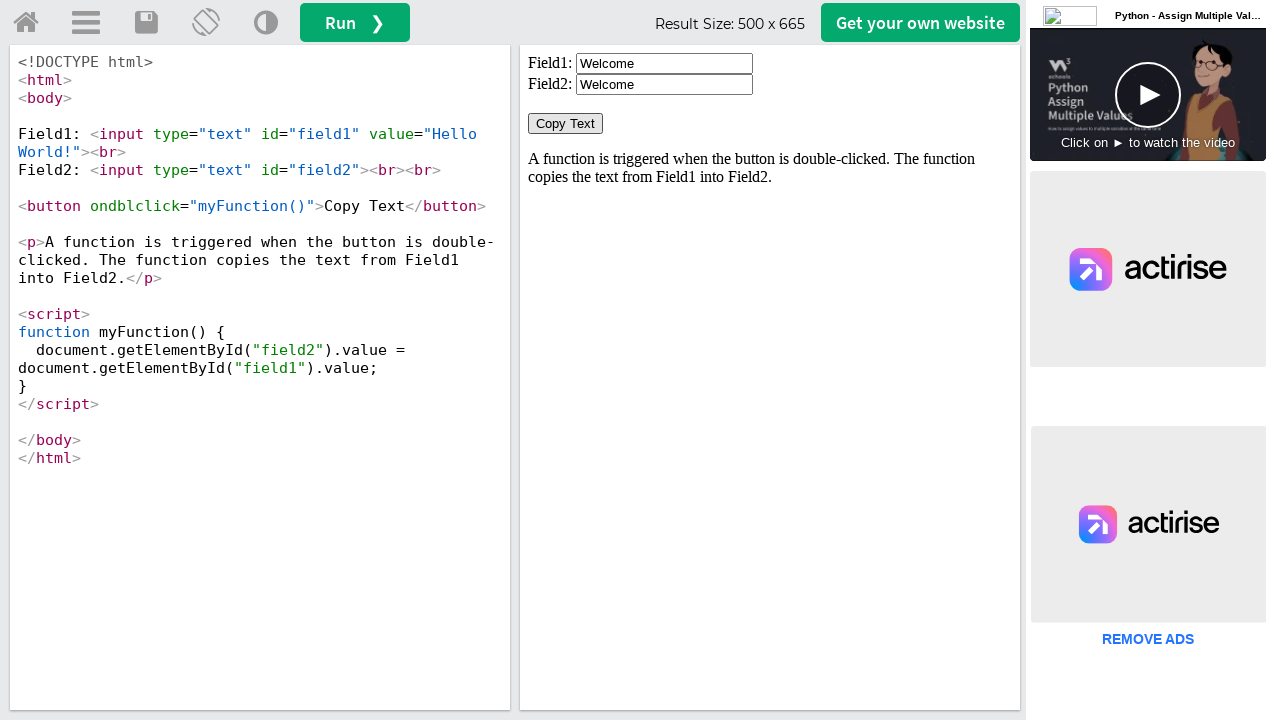

Second input field is ready and visible
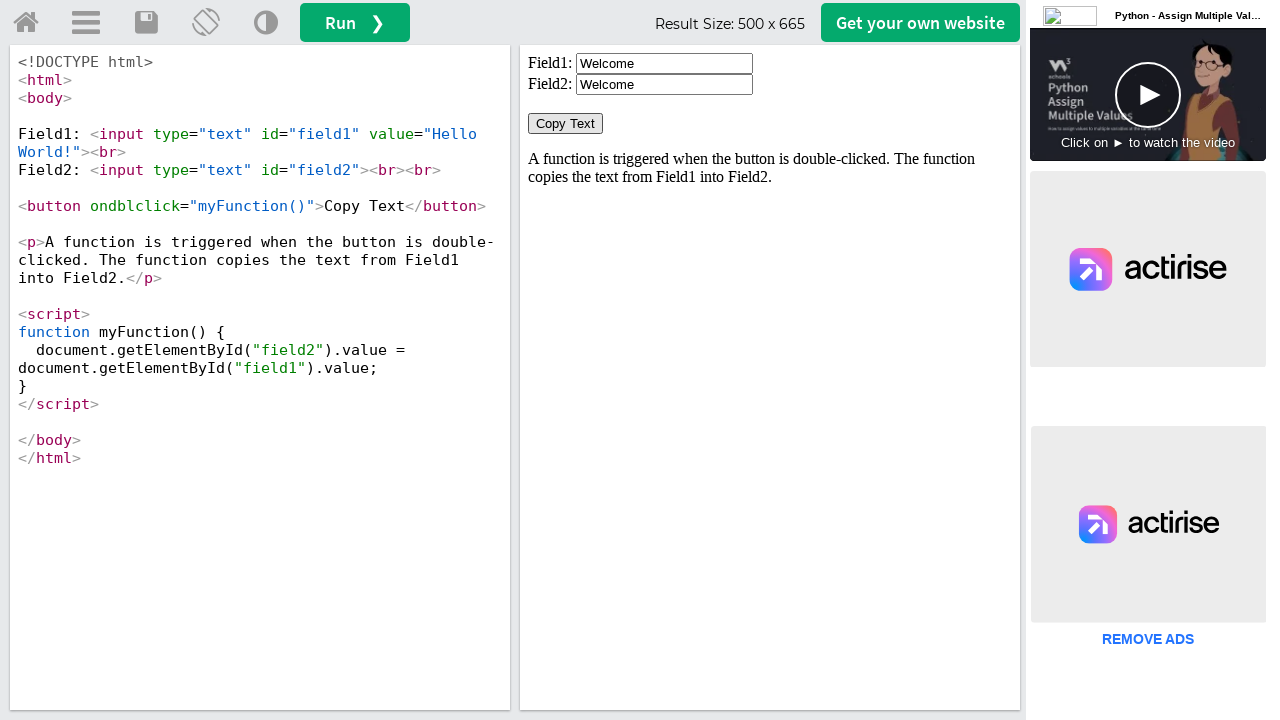

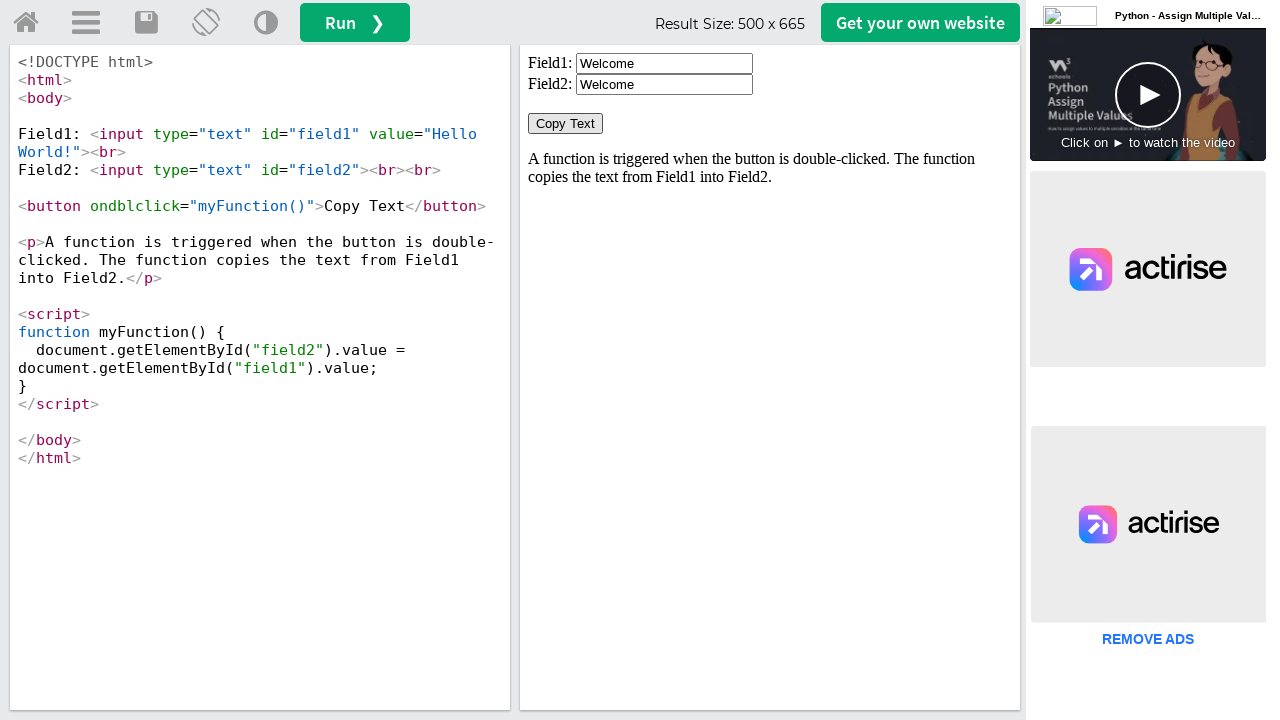